Tests that clicking Clear completed removes completed items from the list

Starting URL: https://demo.playwright.dev/todomvc

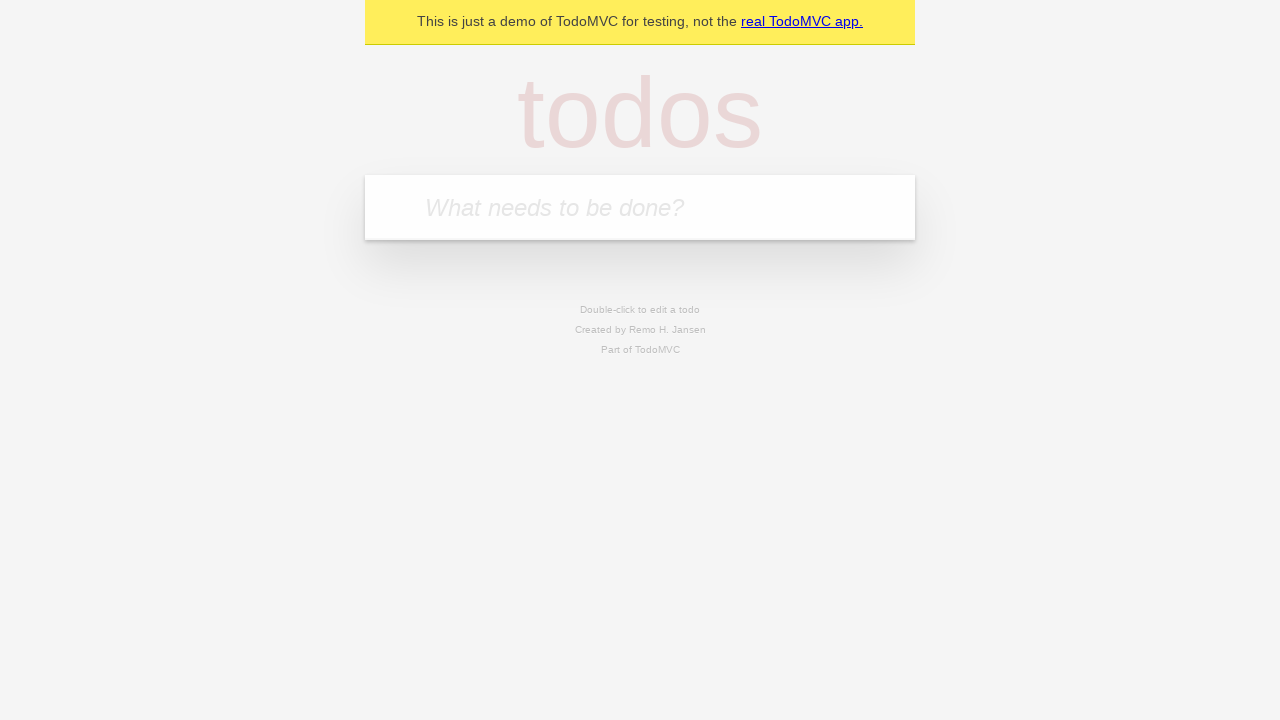

Filled todo input with 'buy some cheese' on internal:attr=[placeholder="What needs to be done?"i]
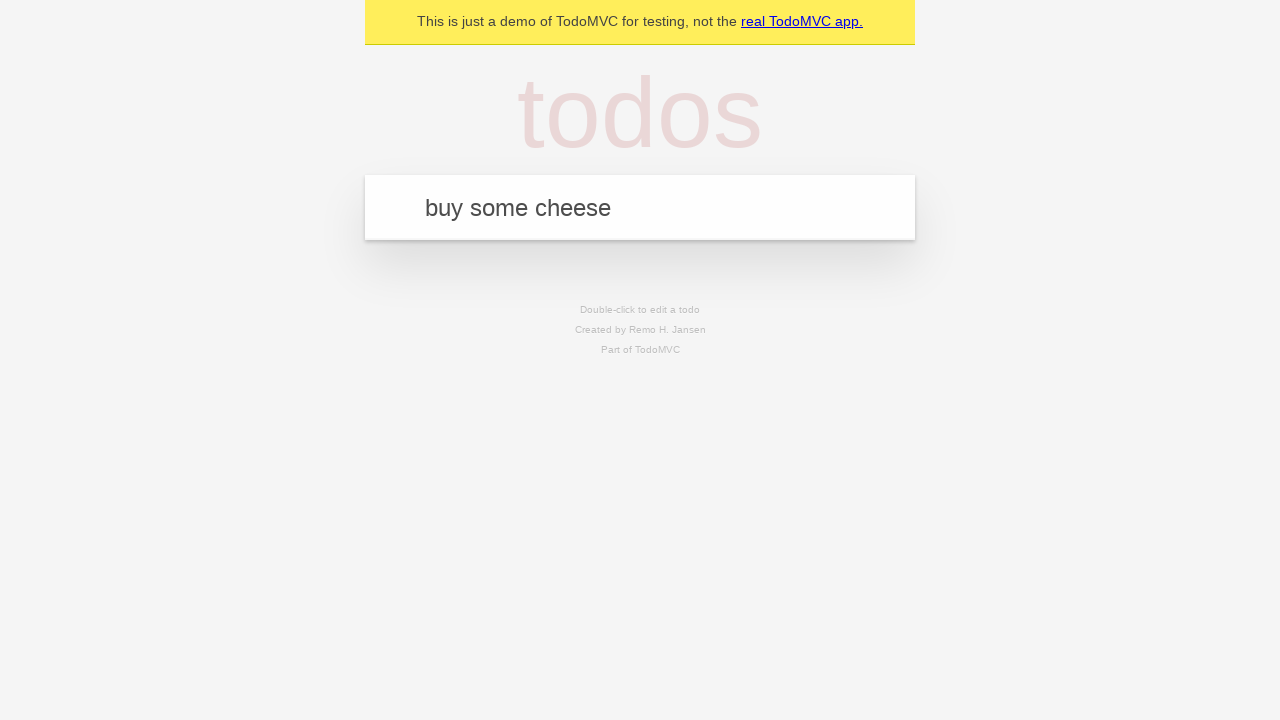

Pressed Enter to add first todo item on internal:attr=[placeholder="What needs to be done?"i]
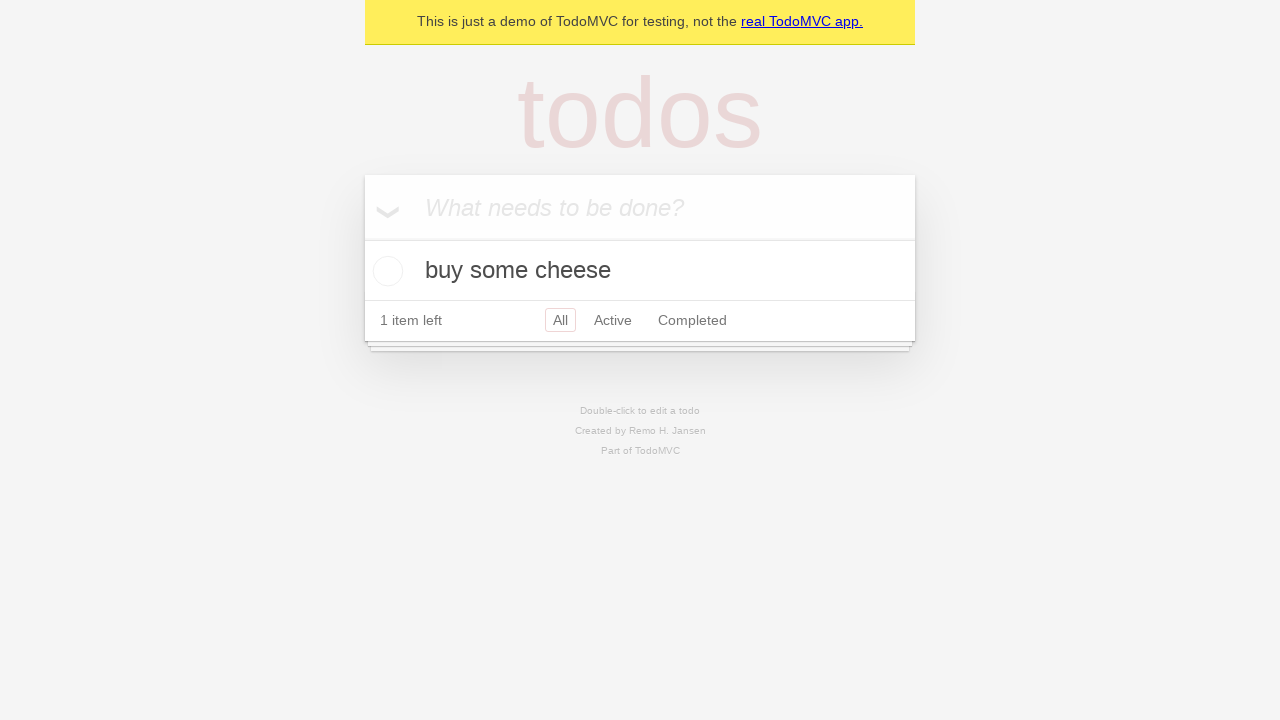

Filled todo input with 'feed the cat' on internal:attr=[placeholder="What needs to be done?"i]
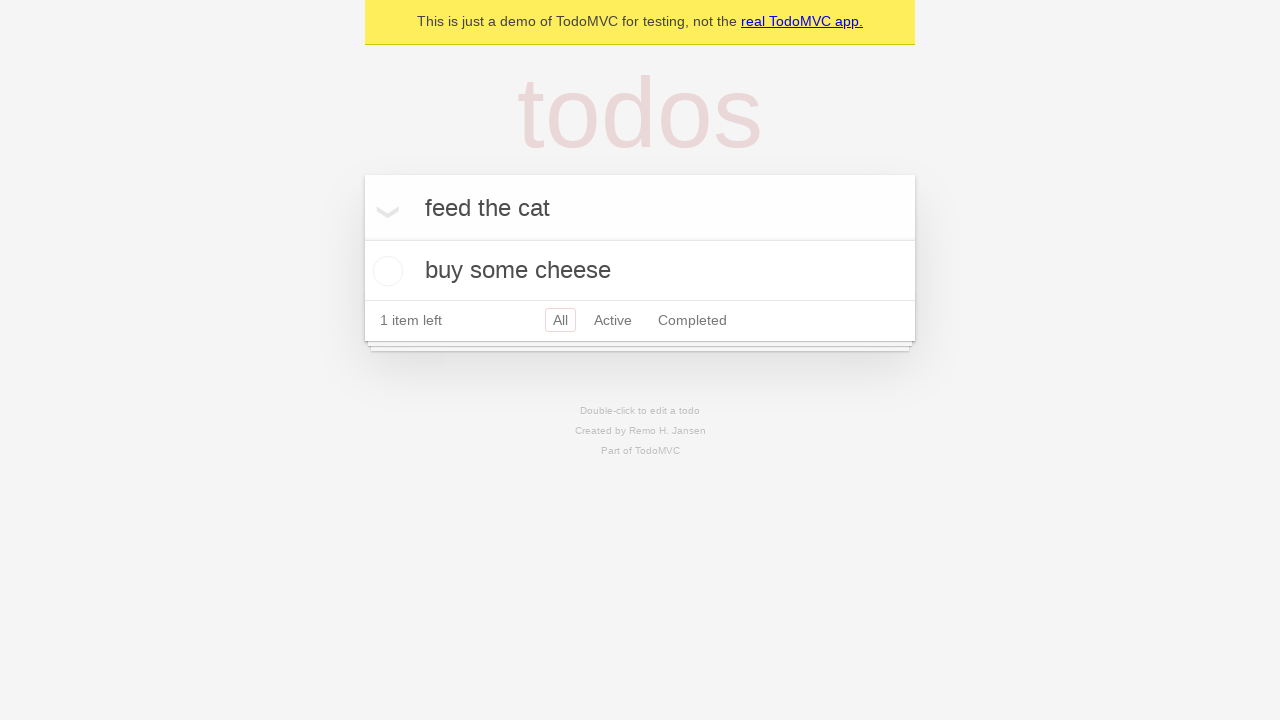

Pressed Enter to add second todo item on internal:attr=[placeholder="What needs to be done?"i]
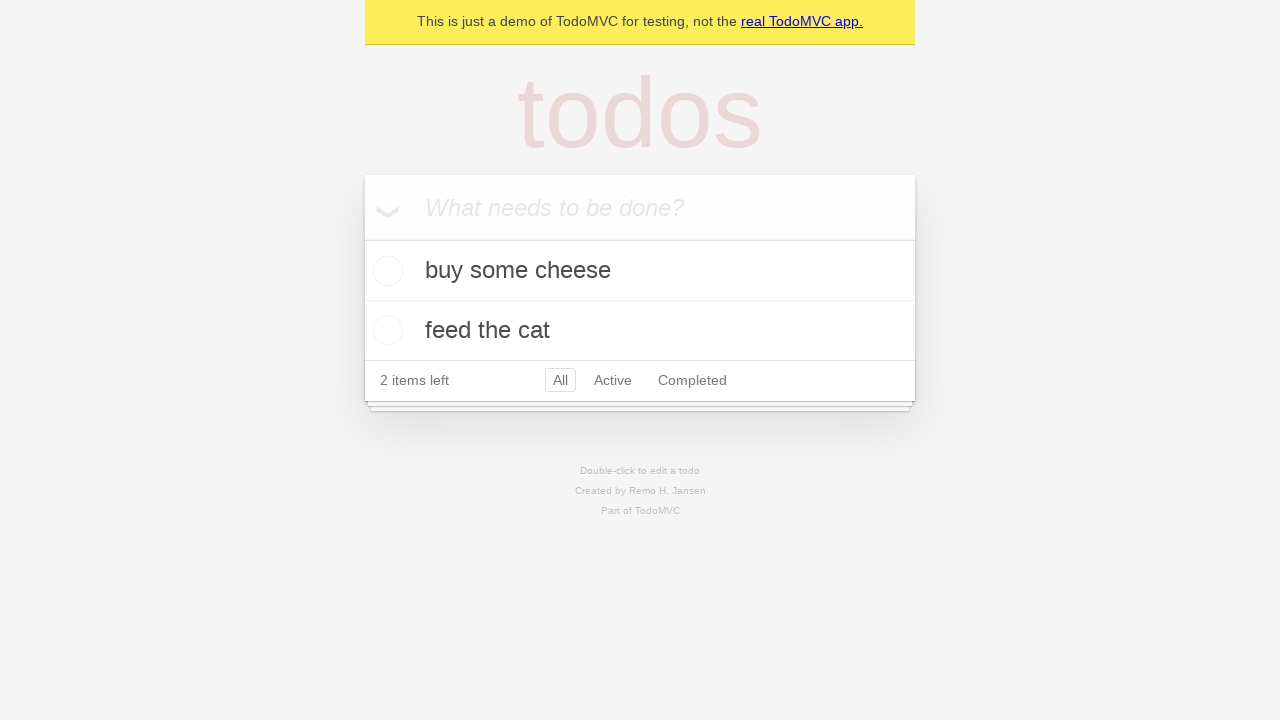

Filled todo input with 'book a doctors appointment' on internal:attr=[placeholder="What needs to be done?"i]
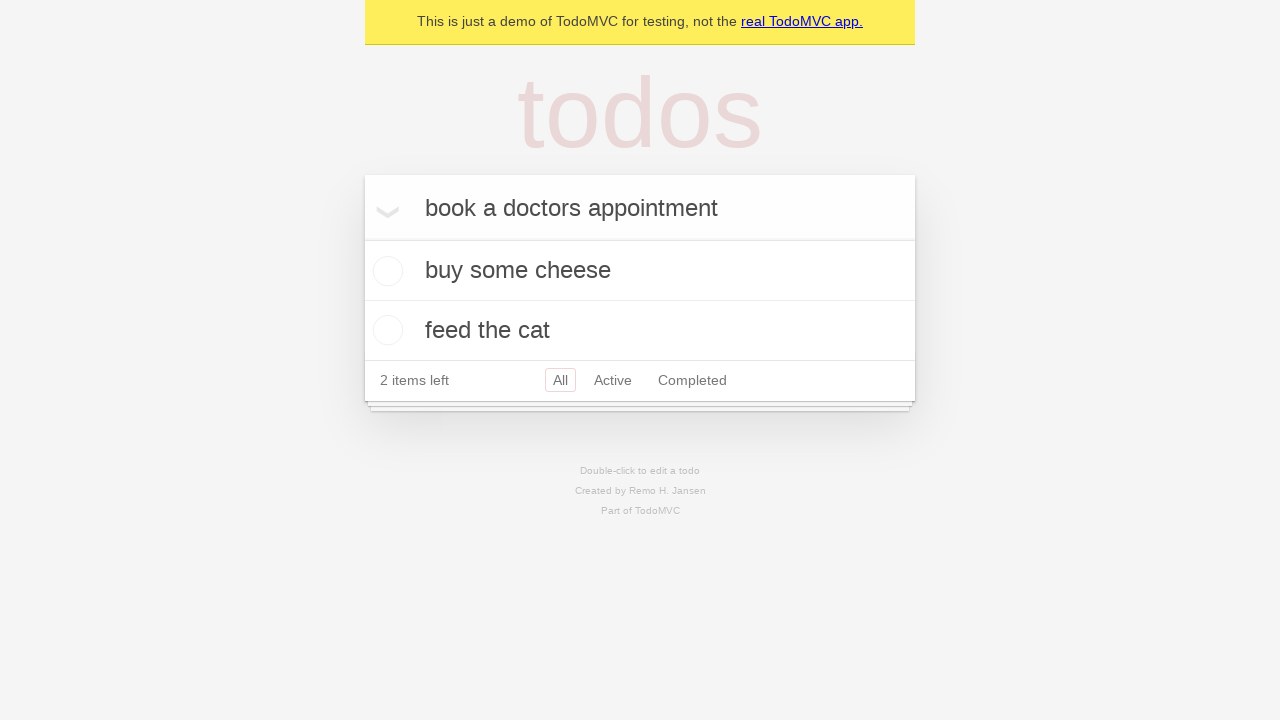

Pressed Enter to add third todo item on internal:attr=[placeholder="What needs to be done?"i]
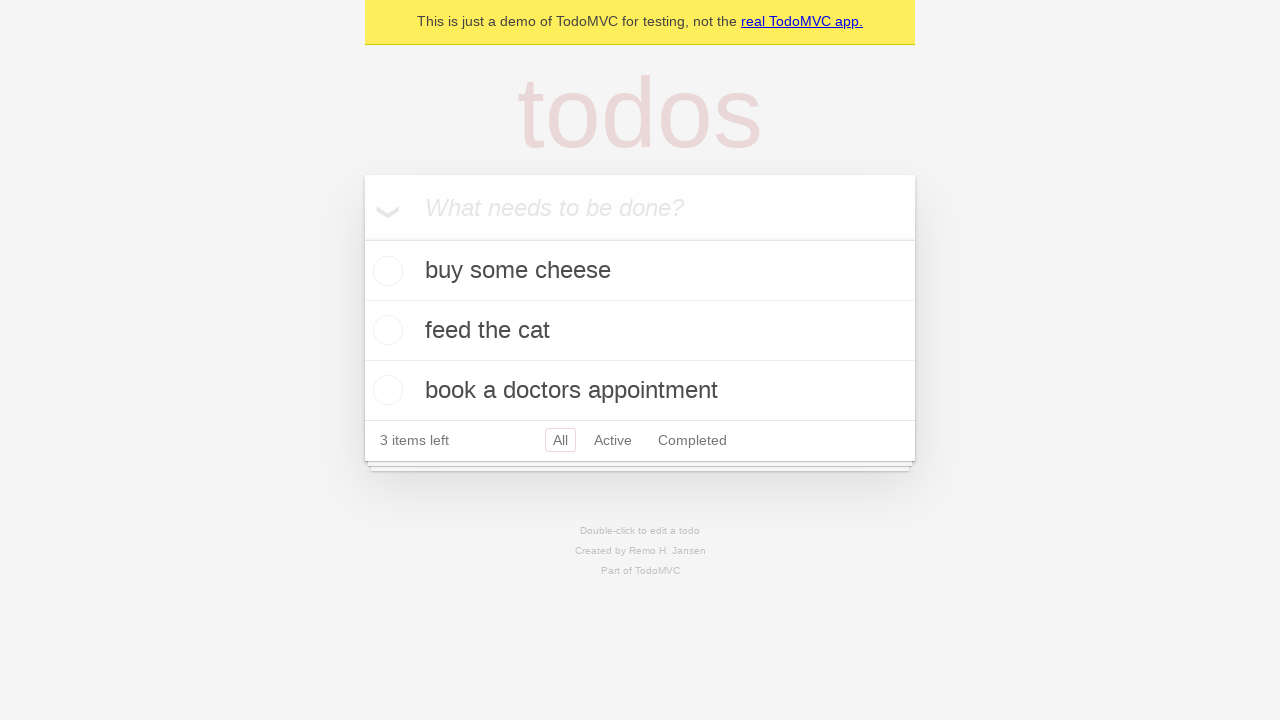

Checked the checkbox for the second todo item 'feed the cat' at (385, 330) on internal:testid=[data-testid="todo-item"s] >> nth=1 >> internal:role=checkbox
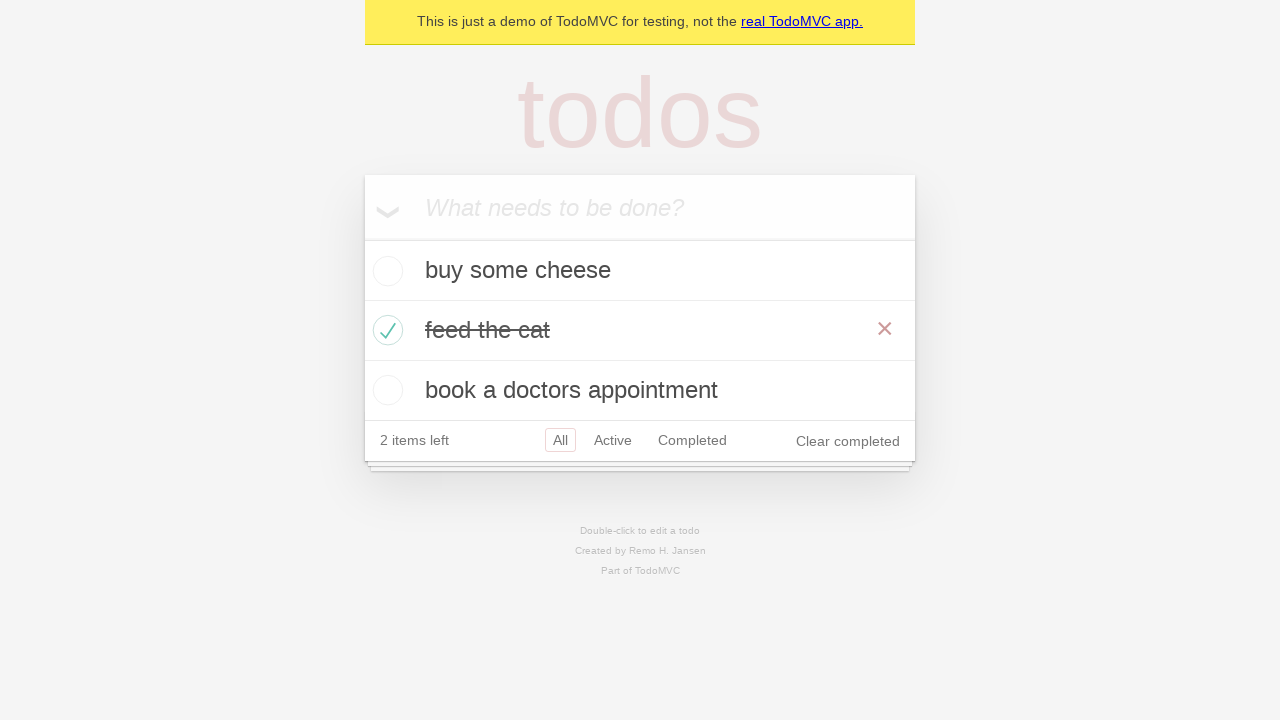

Clicked 'Clear completed' button to remove completed items at (848, 441) on internal:role=button[name="Clear completed"i]
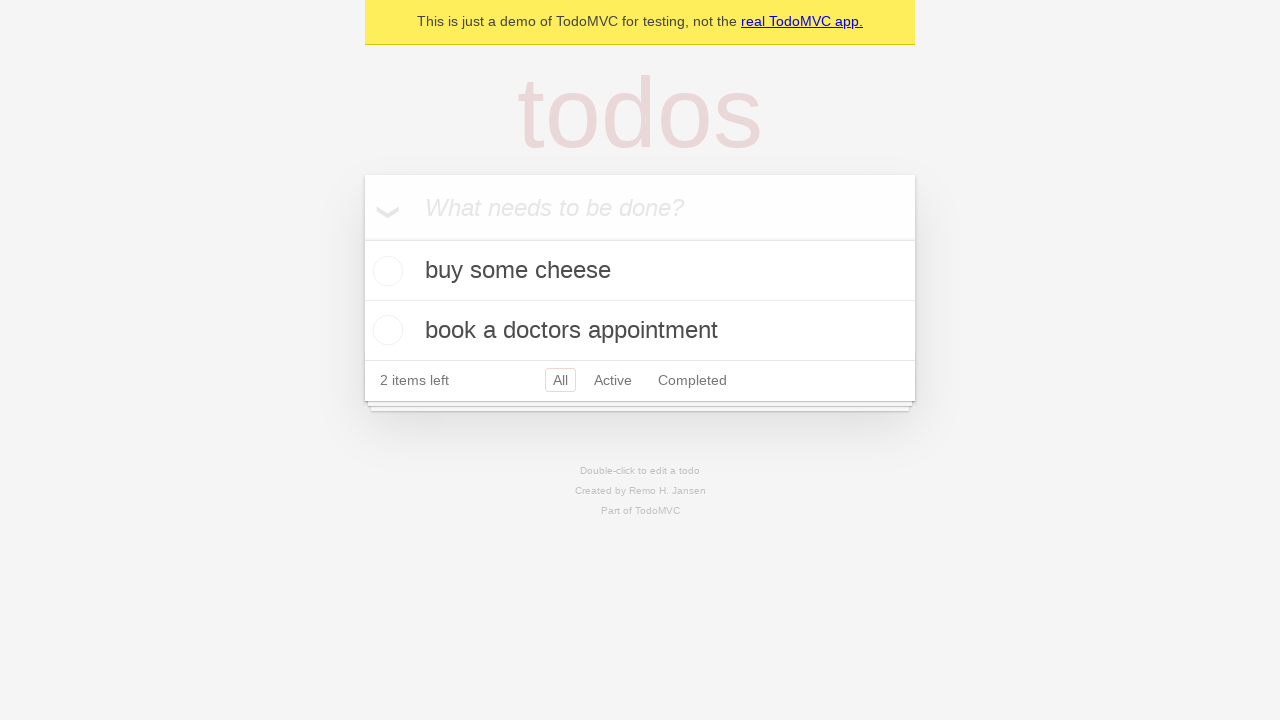

Verified that remaining todo items are present on the page
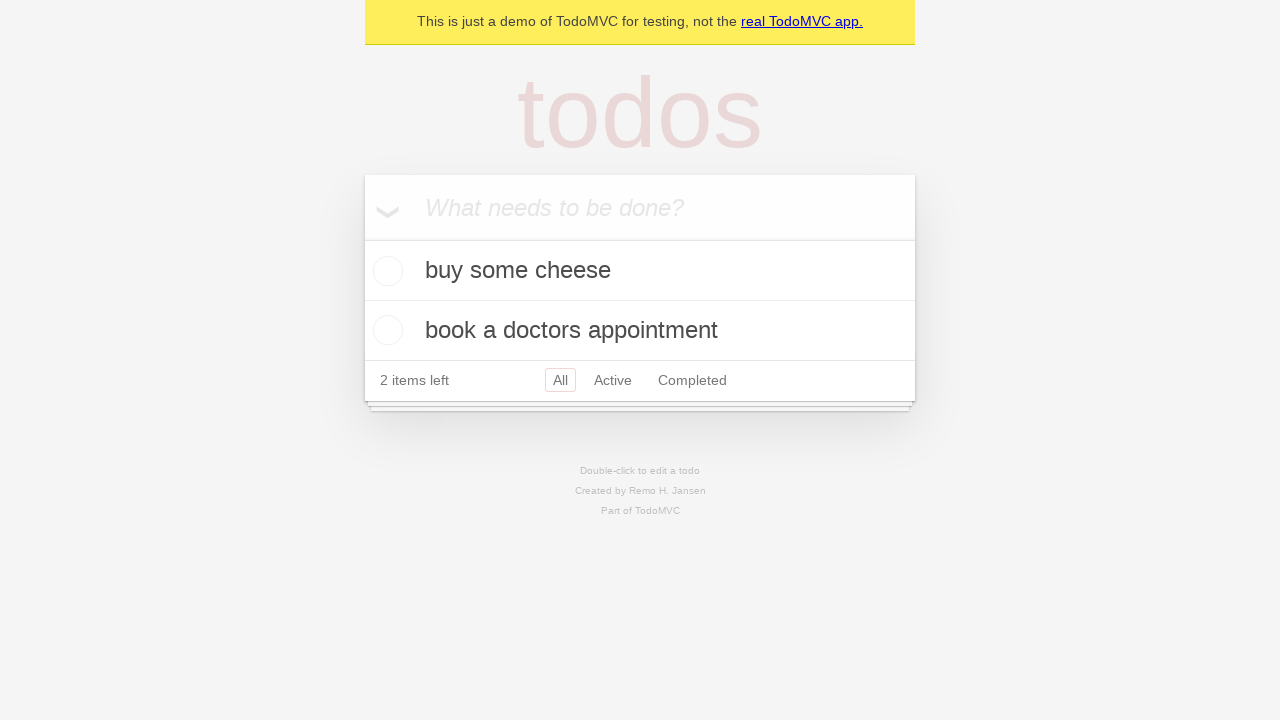

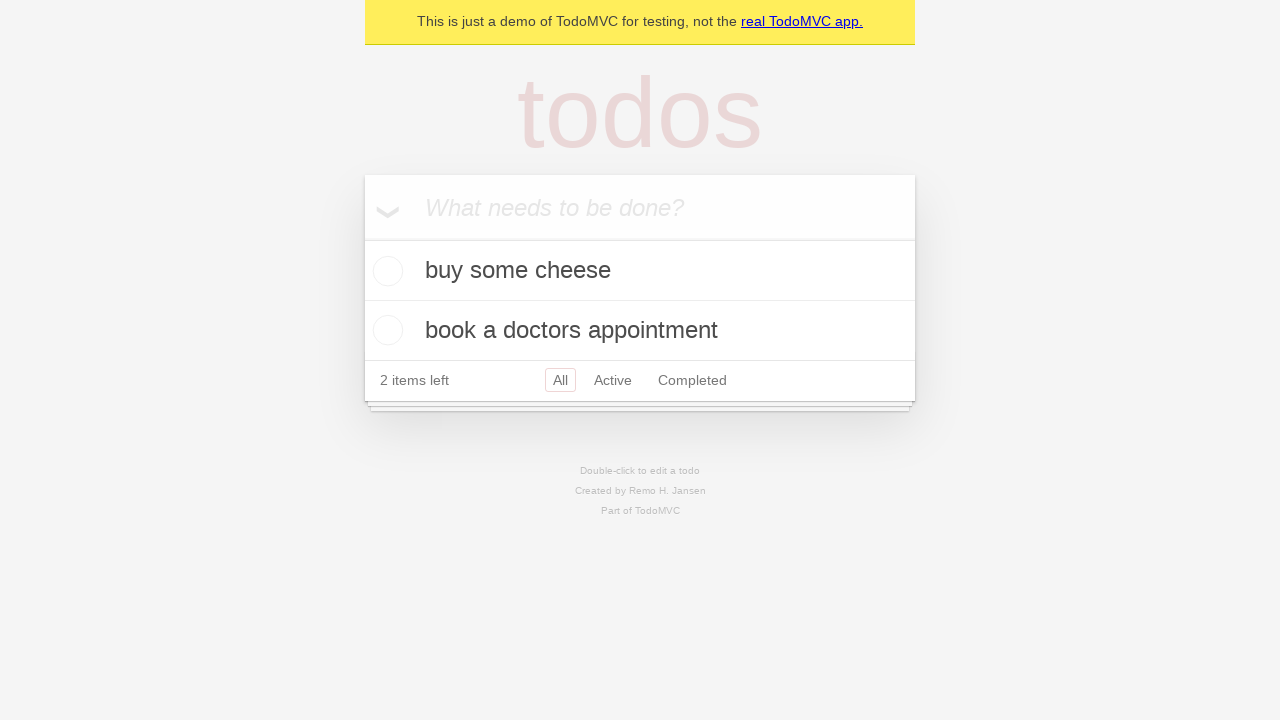